Tests keyboard actions on a text comparison website by entering text in the first field, copying it with keyboard shortcuts, and pasting it into the second field

Starting URL: https://text-compare.com/

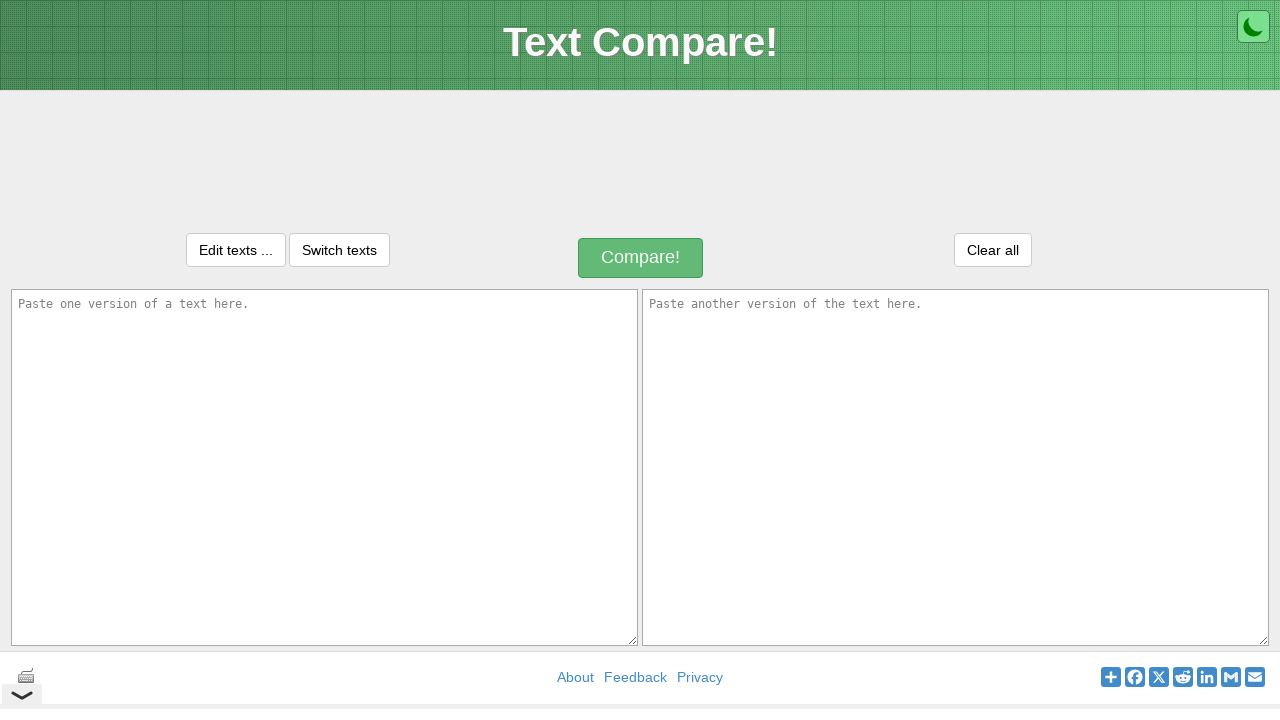

Clicked on first text area at (324, 467) on xpath=//textarea[@id='inputText1']
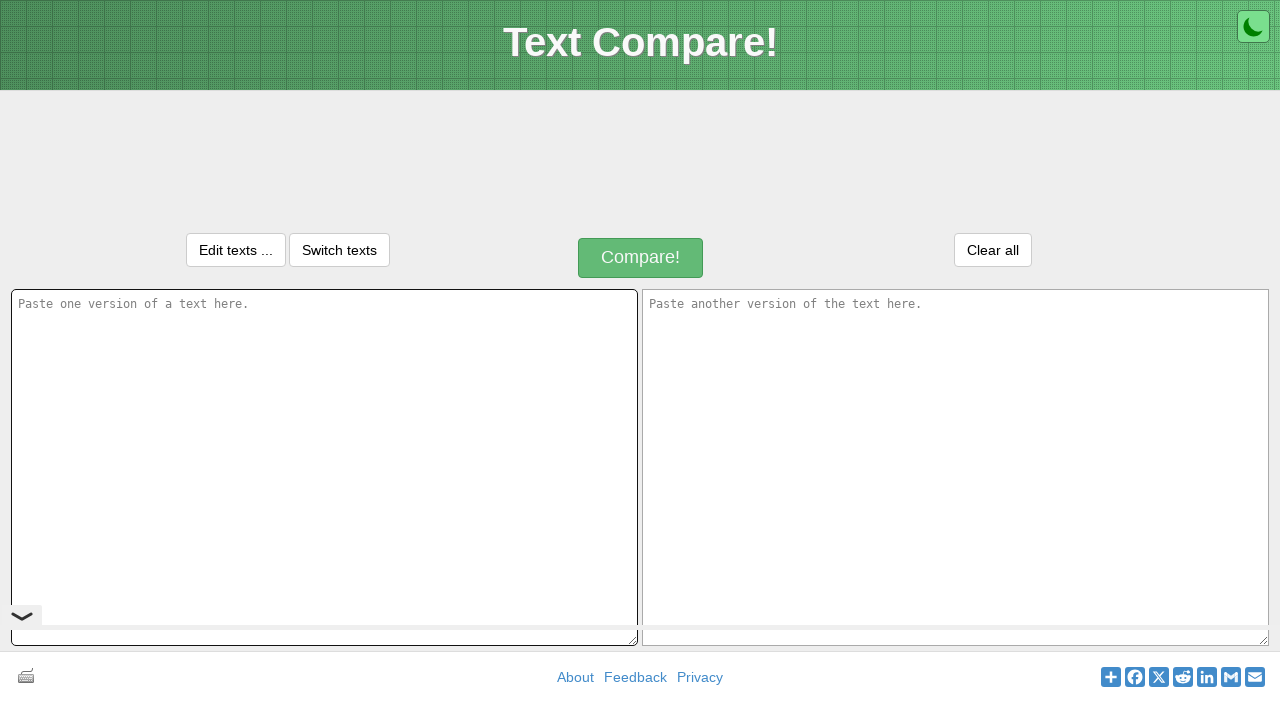

Typed 'Rakesh' in first text area on xpath=//textarea[@id='inputText1']
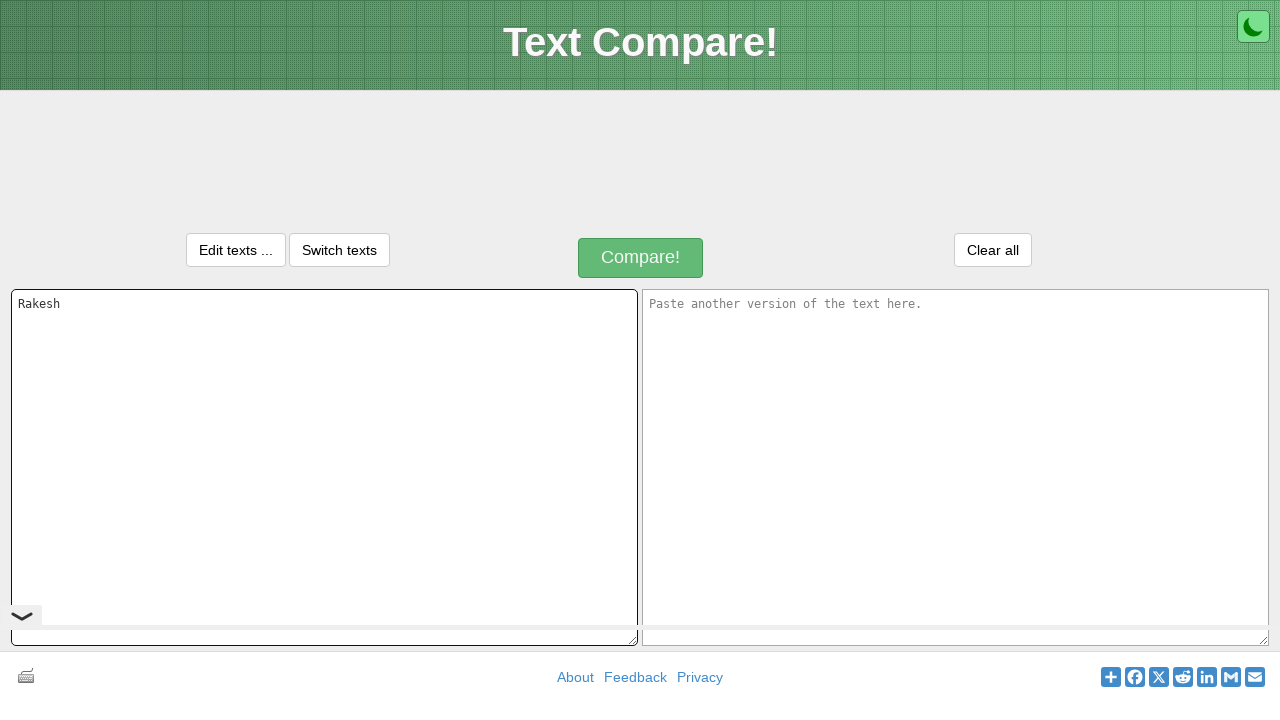

Pressed Space key on xpath=//textarea[@id='inputText1']
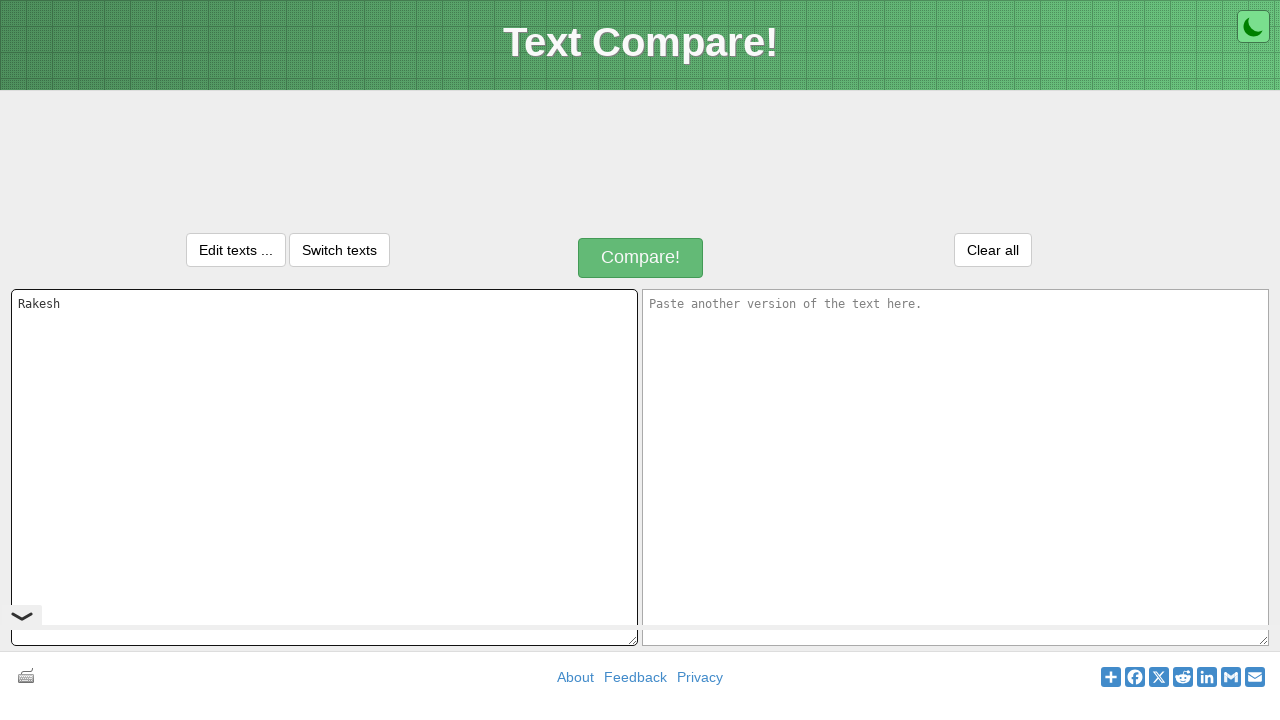

Typed 'Singh' in first text area on xpath=//textarea[@id='inputText1']
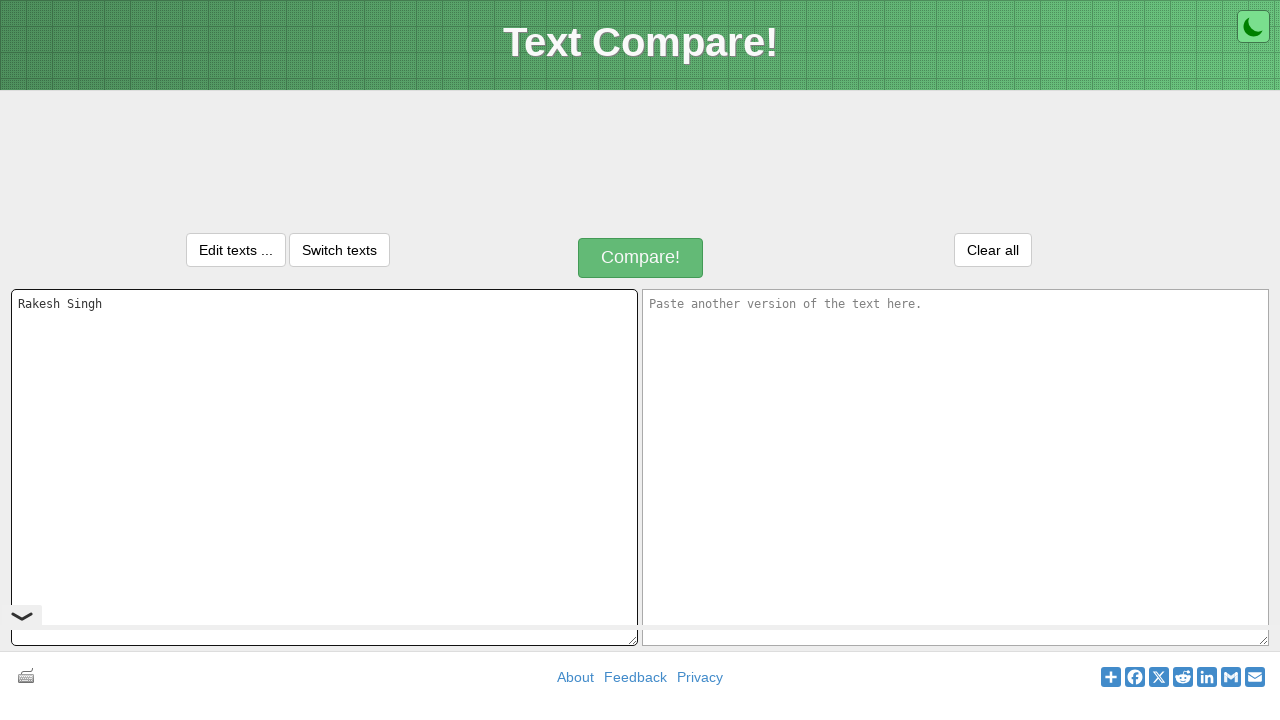

Pressed Enter key on xpath=//textarea[@id='inputText1']
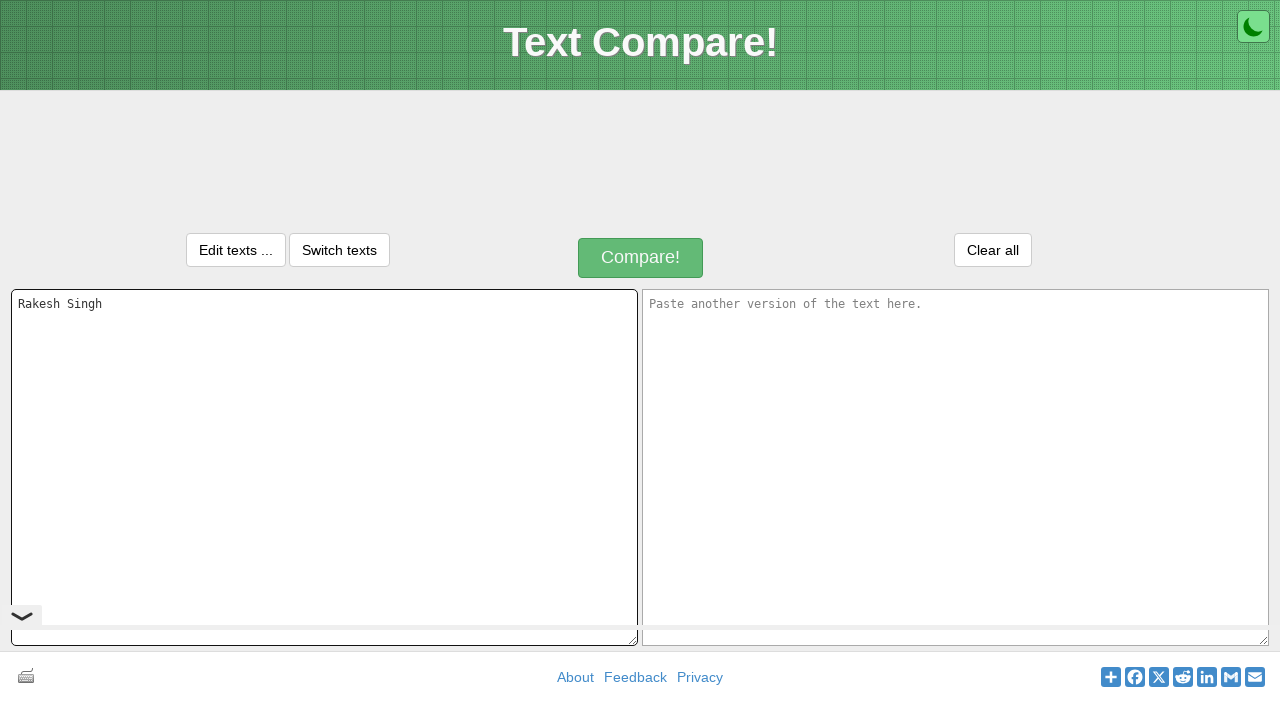

Typed 'Rohit' in first text area on xpath=//textarea[@id='inputText1']
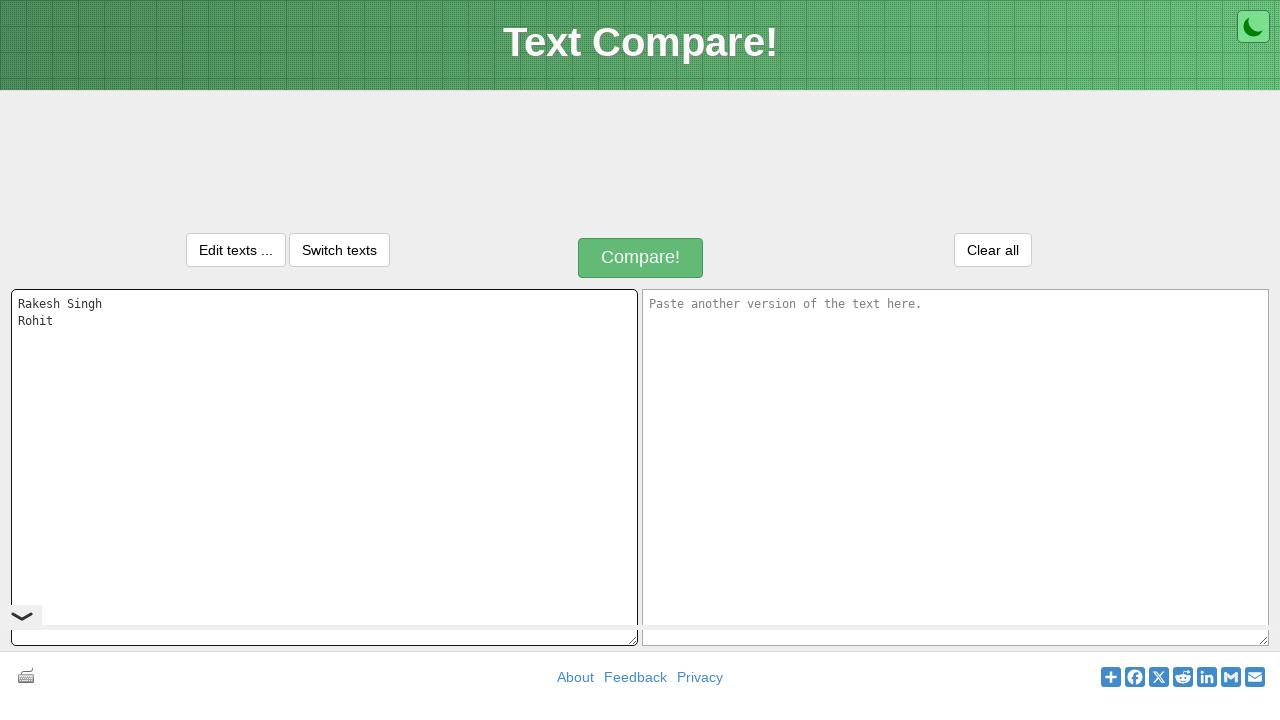

Pressed Space key on xpath=//textarea[@id='inputText1']
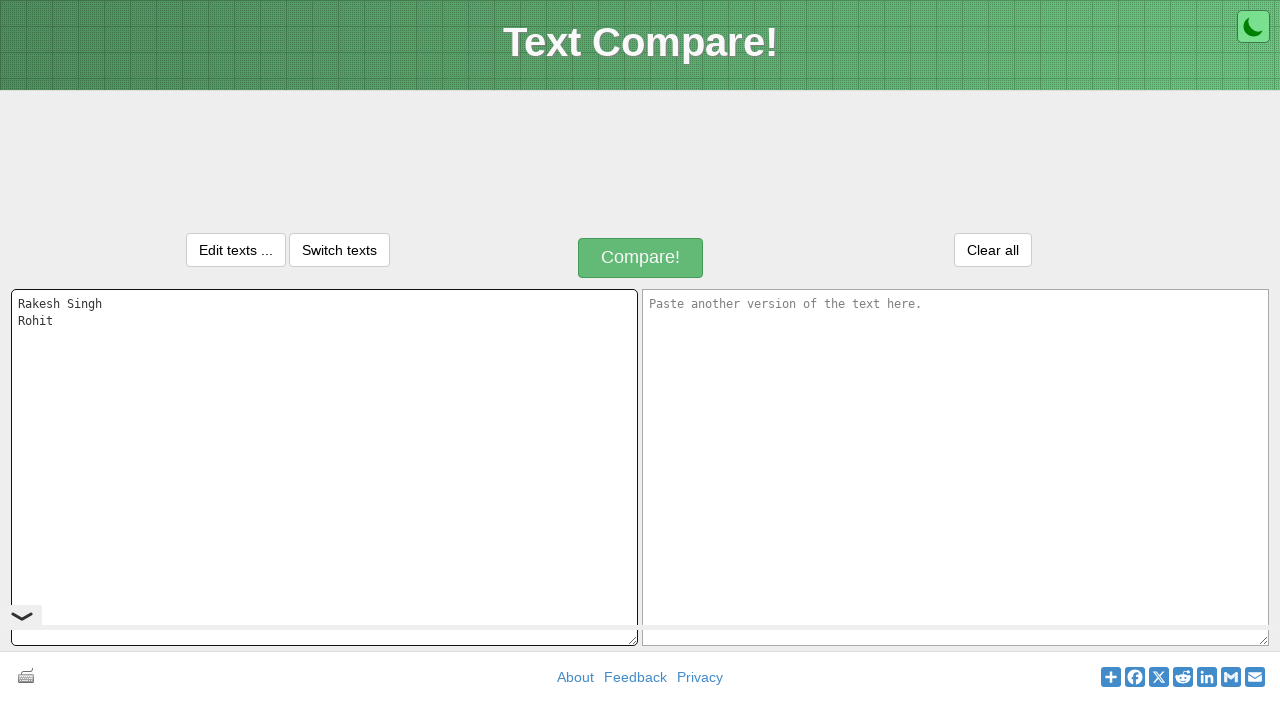

Typed 'Shara' in first text area on xpath=//textarea[@id='inputText1']
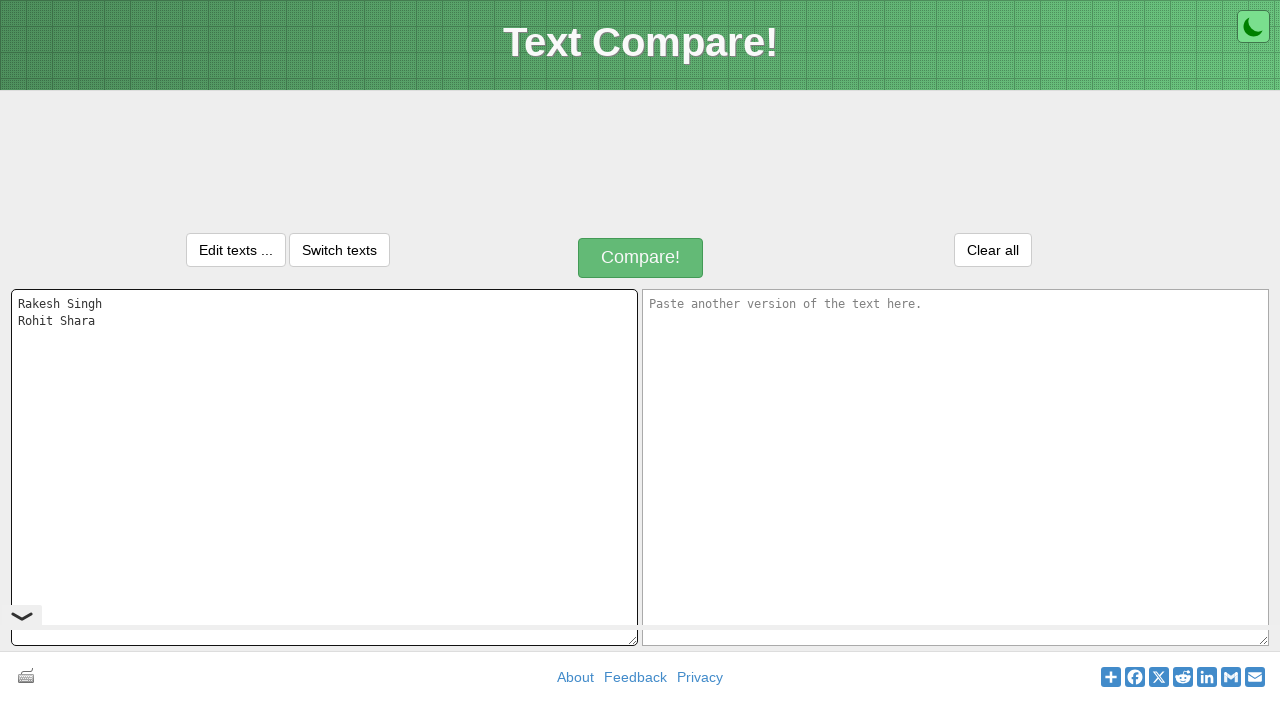

Selected all text in first text area using Ctrl+A on xpath=//textarea[@id='inputText1']
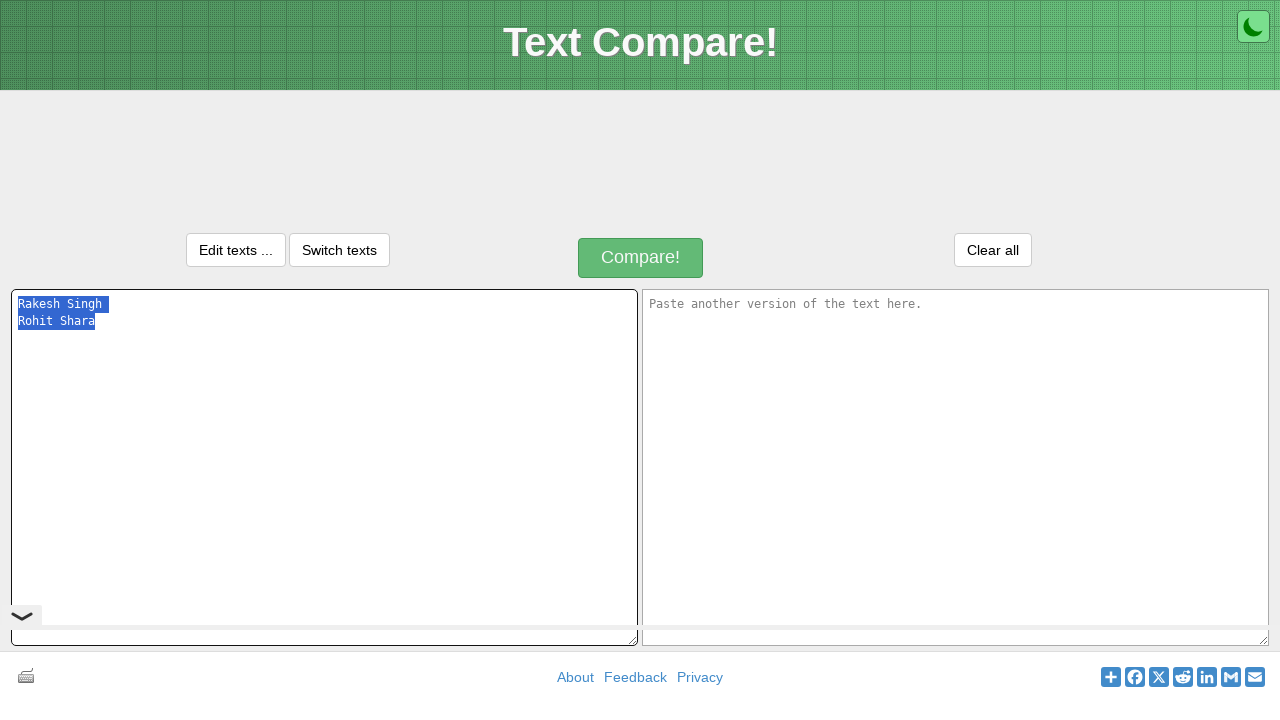

Copied selected text using Ctrl+C on xpath=//textarea[@id='inputText1']
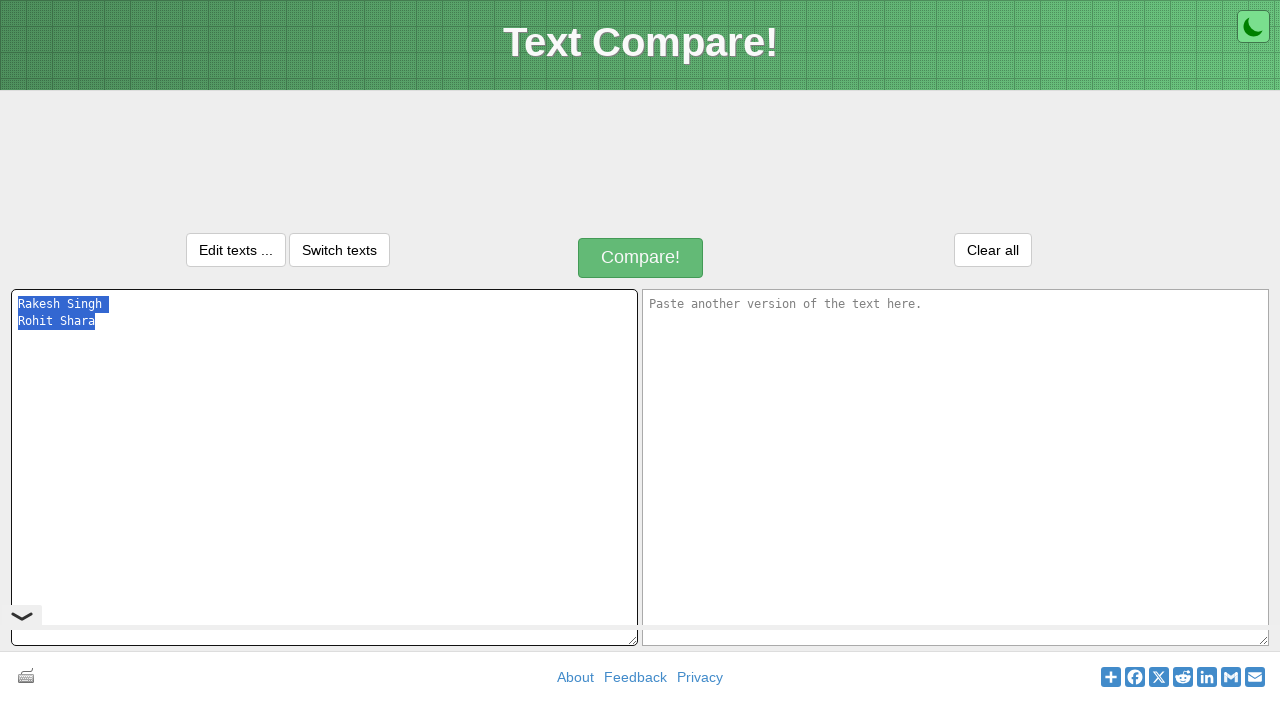

Pressed Tab key to move focus to second text area
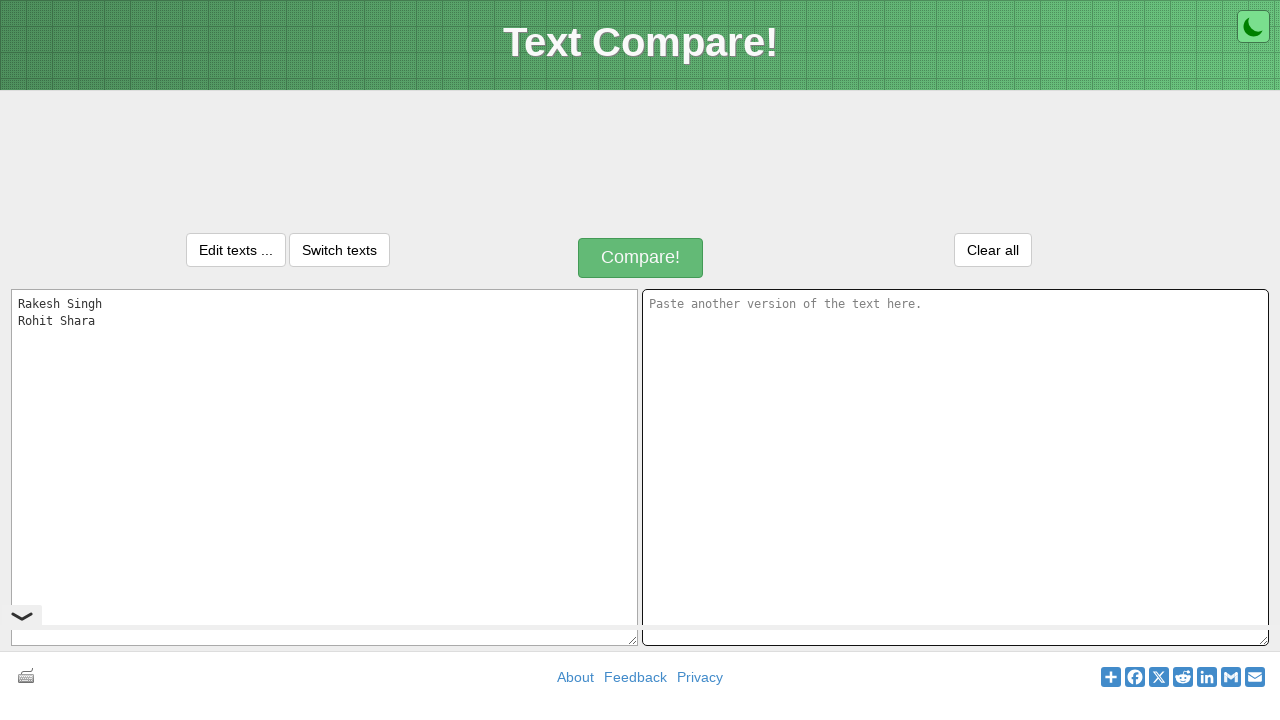

Pasted copied text into second text area using Ctrl+V on xpath=//textarea[@id='inputText2']
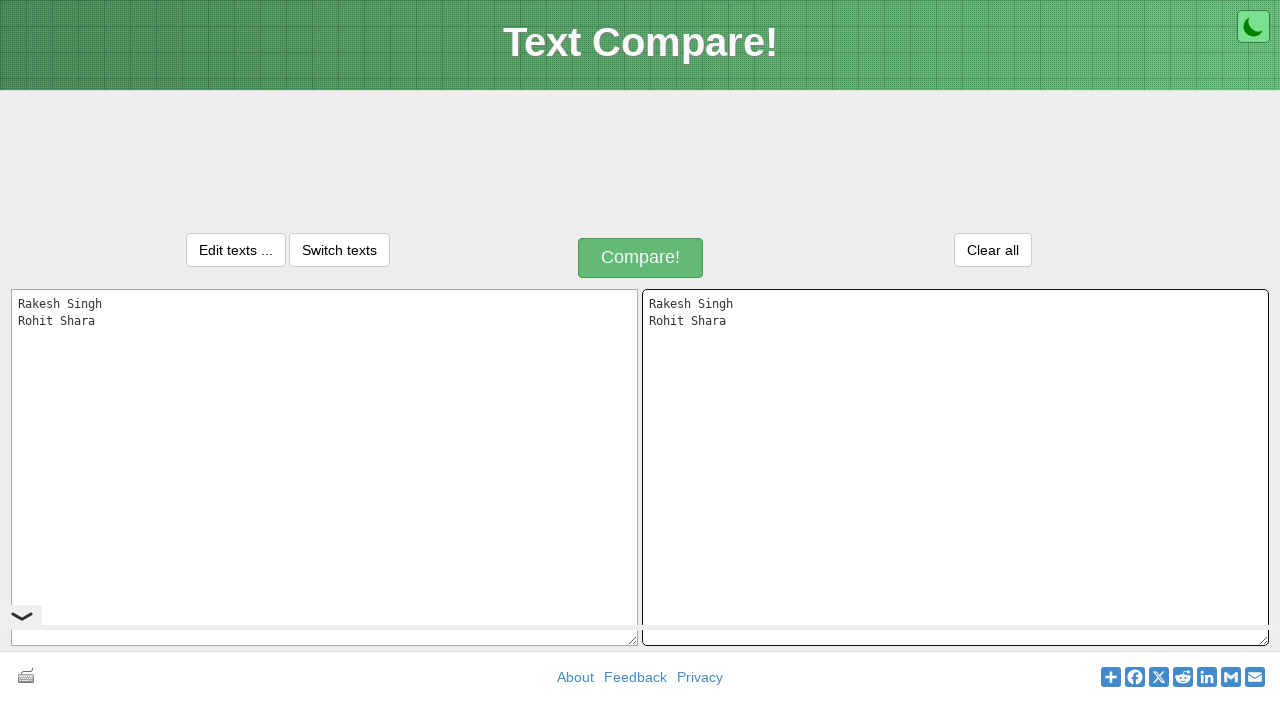

Retrieved text value from first text area
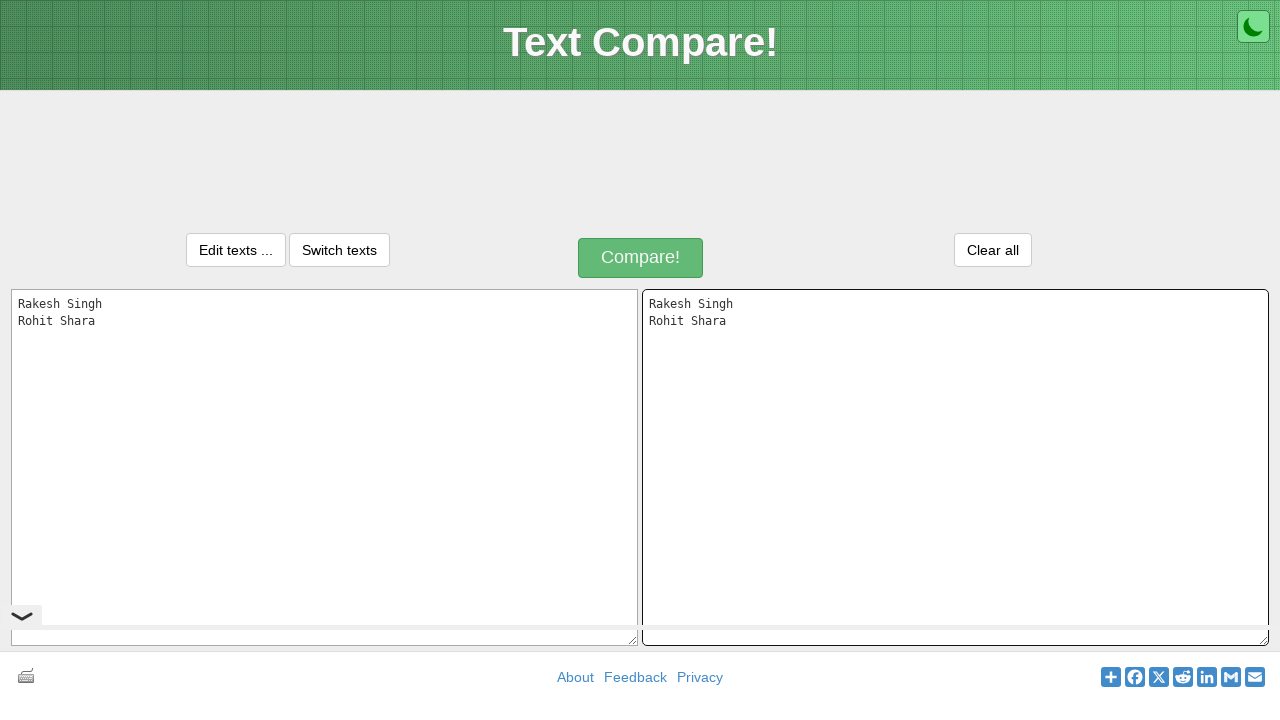

Retrieved text value from second text area
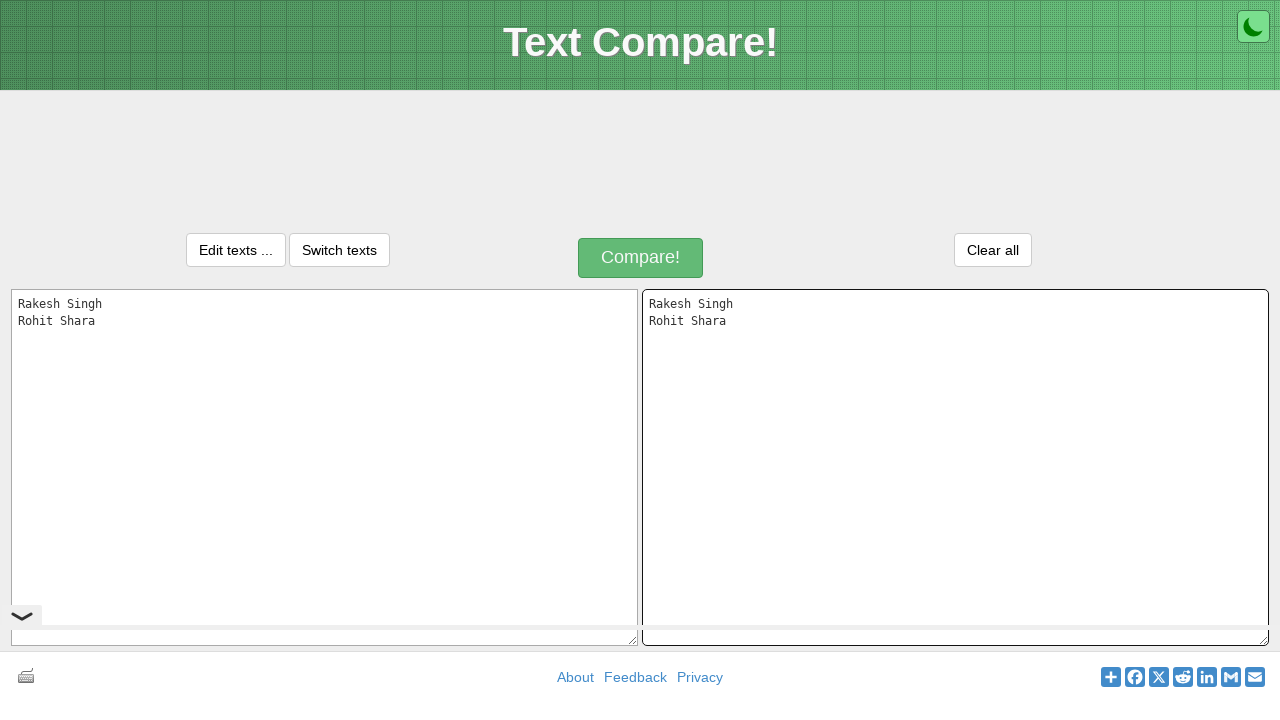

Verified that text in both text areas matches
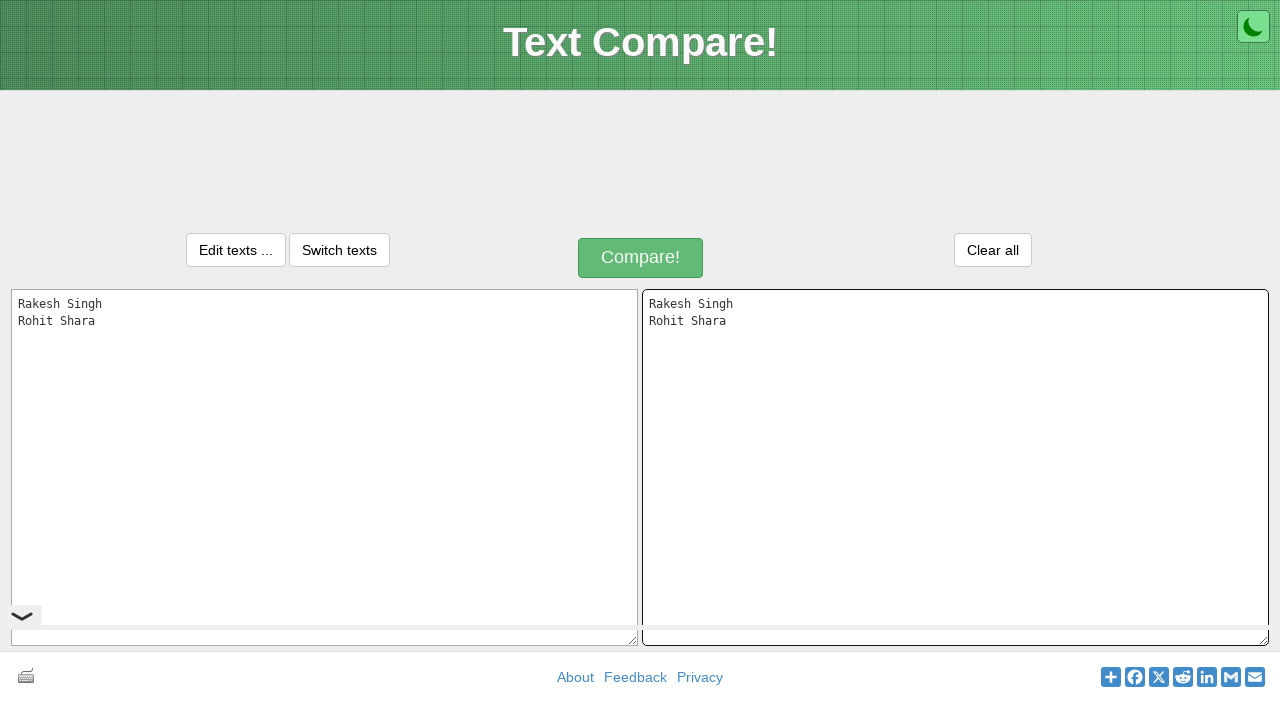

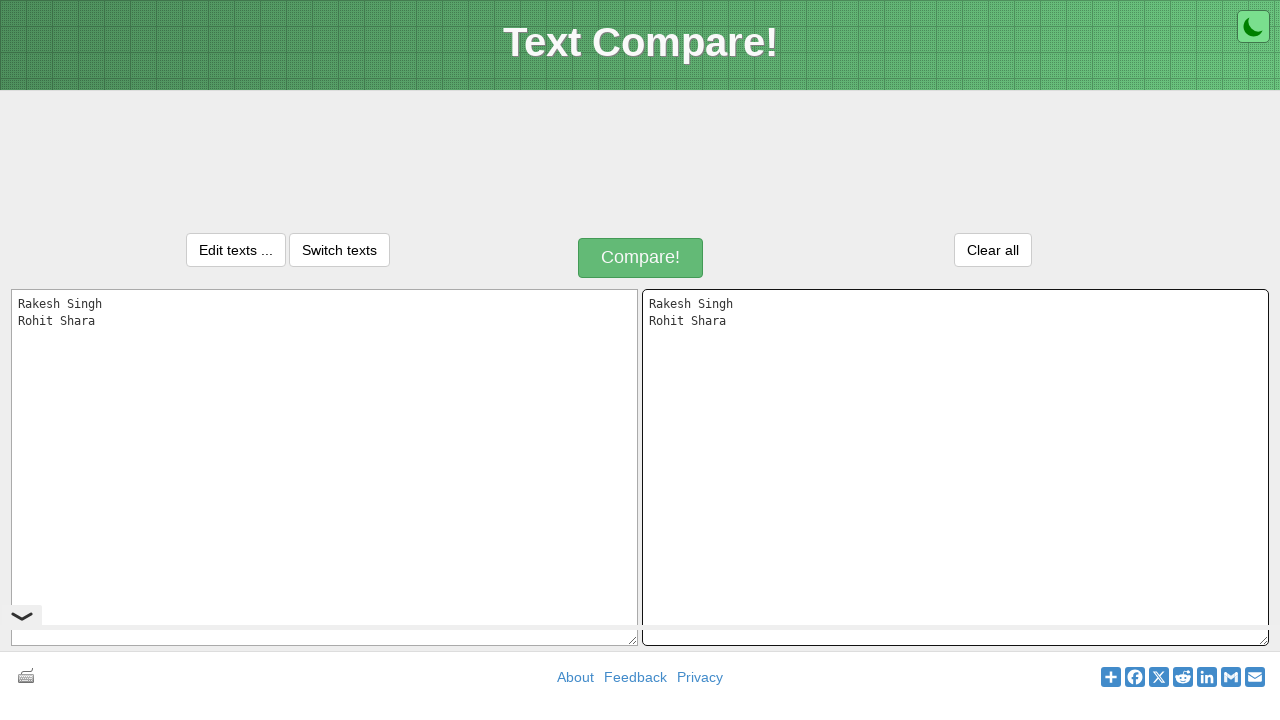